Tests a practice form submission by filling in name, email, password fields, selecting a radio button, submitting the form, and verifying the success message appears

Starting URL: https://rahulshettyacademy.com/angularpractice/

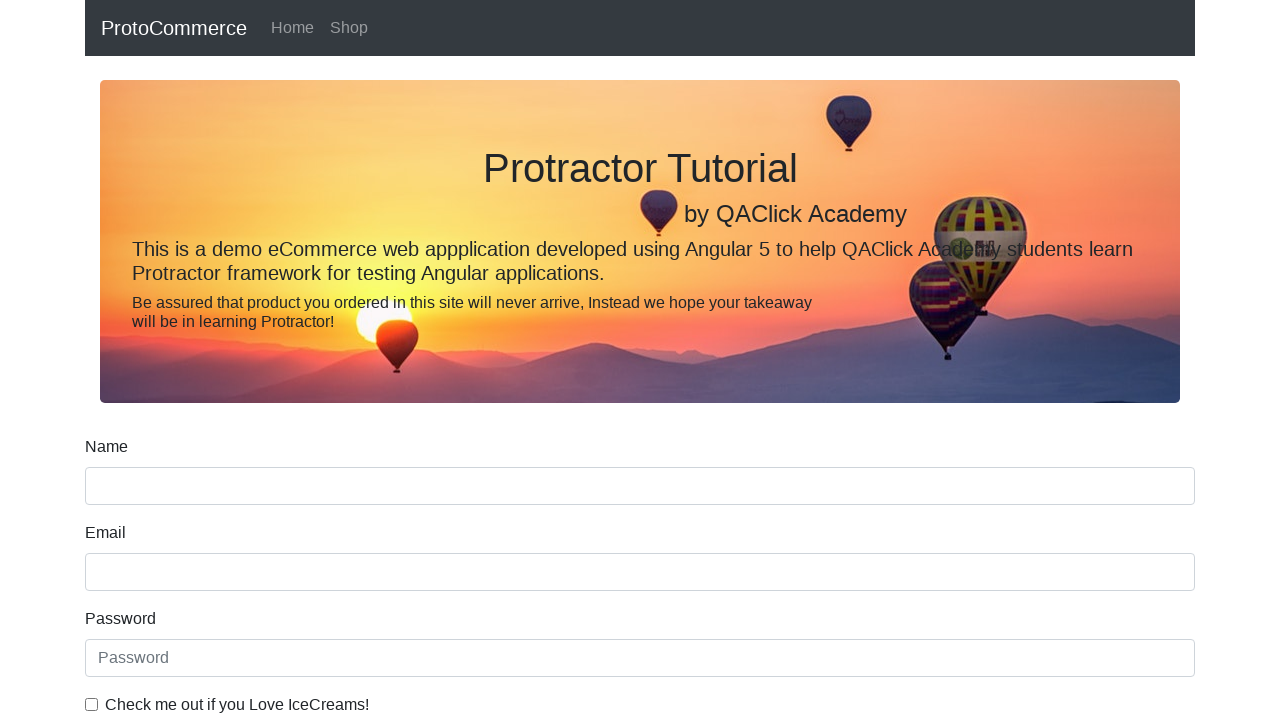

Filled name field with 'ananya' on input[name='name']
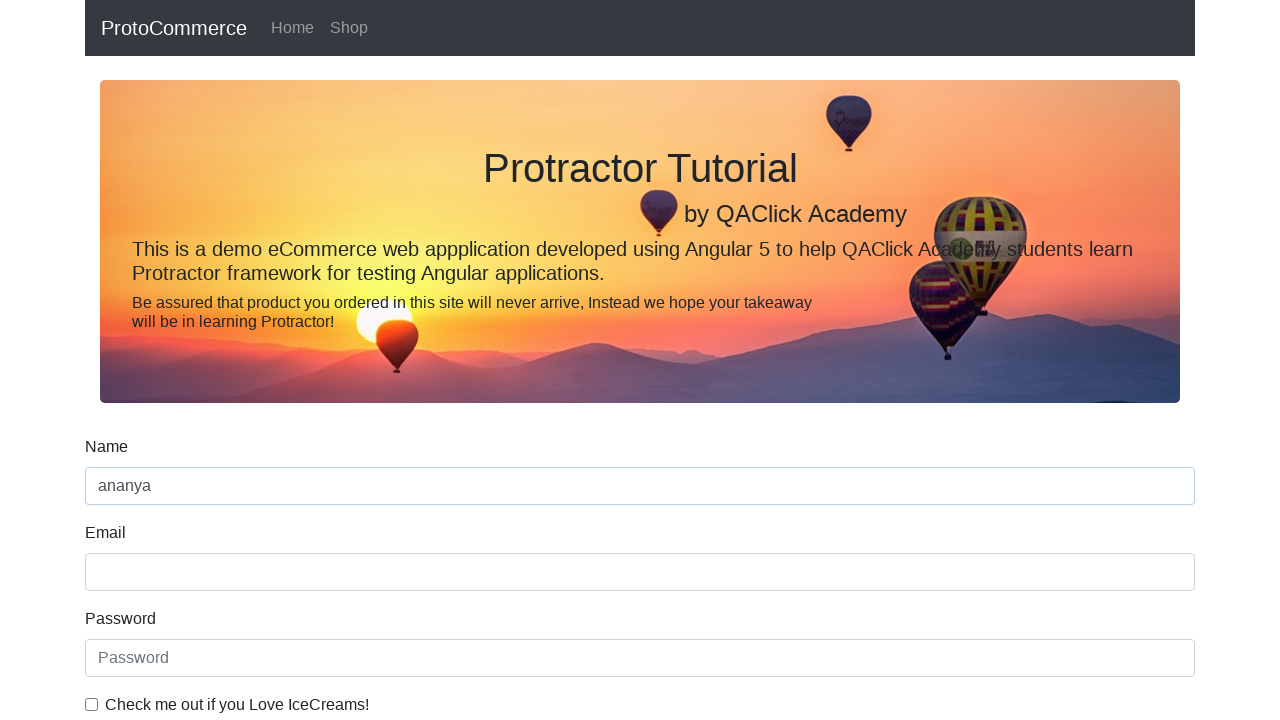

Filled email field with 'anu37858@gmail.com' on input[name='email']
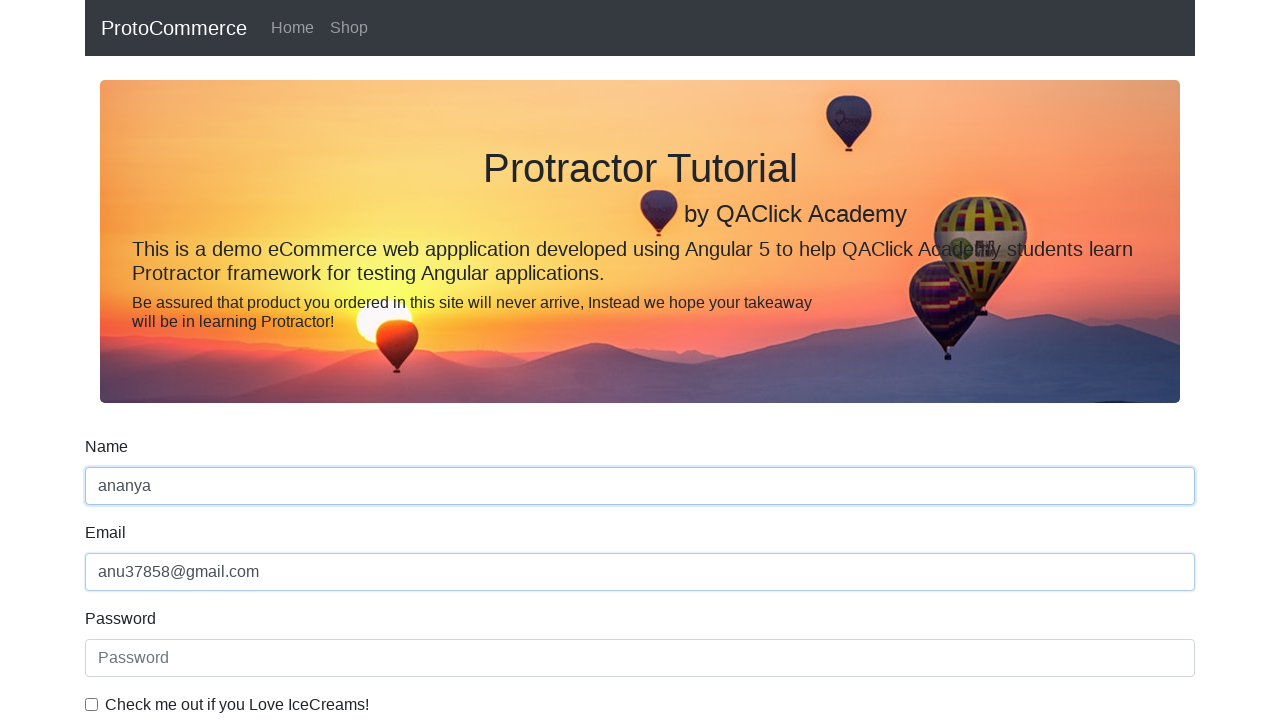

Filled password field with '1239809' on #exampleInputPassword1
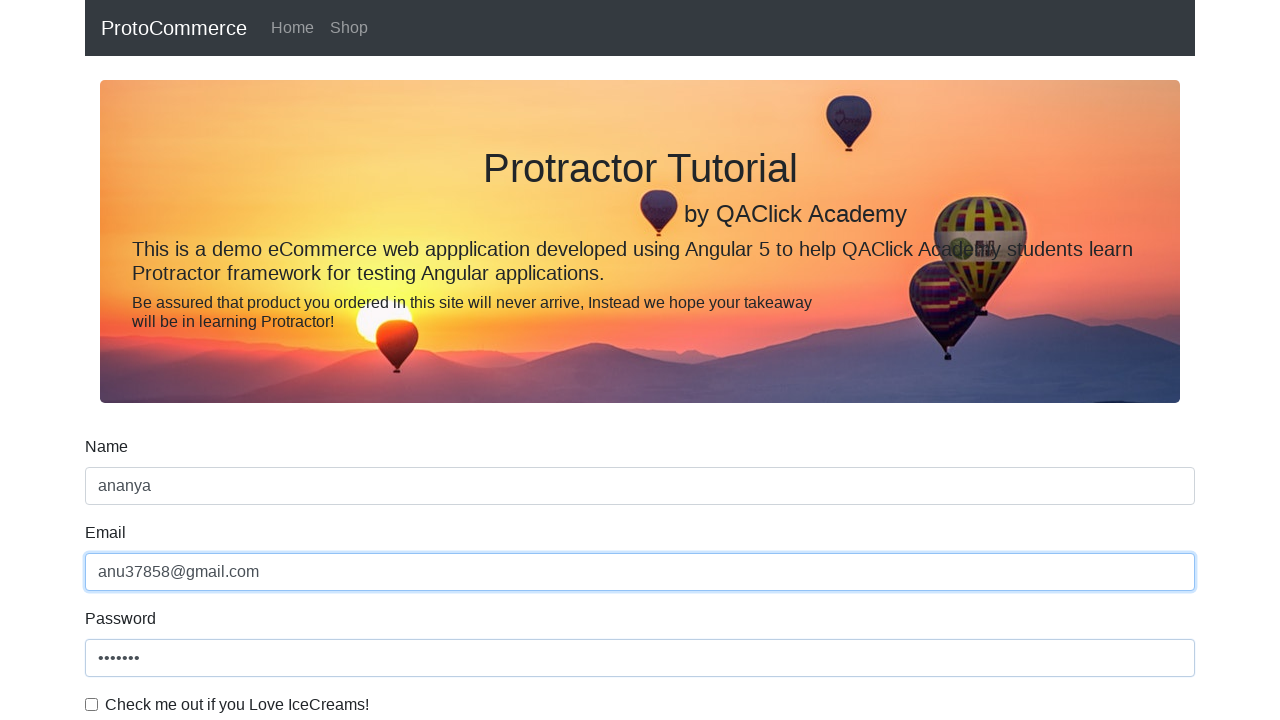

Selected first radio button at (238, 360) on input#inlineRadio1
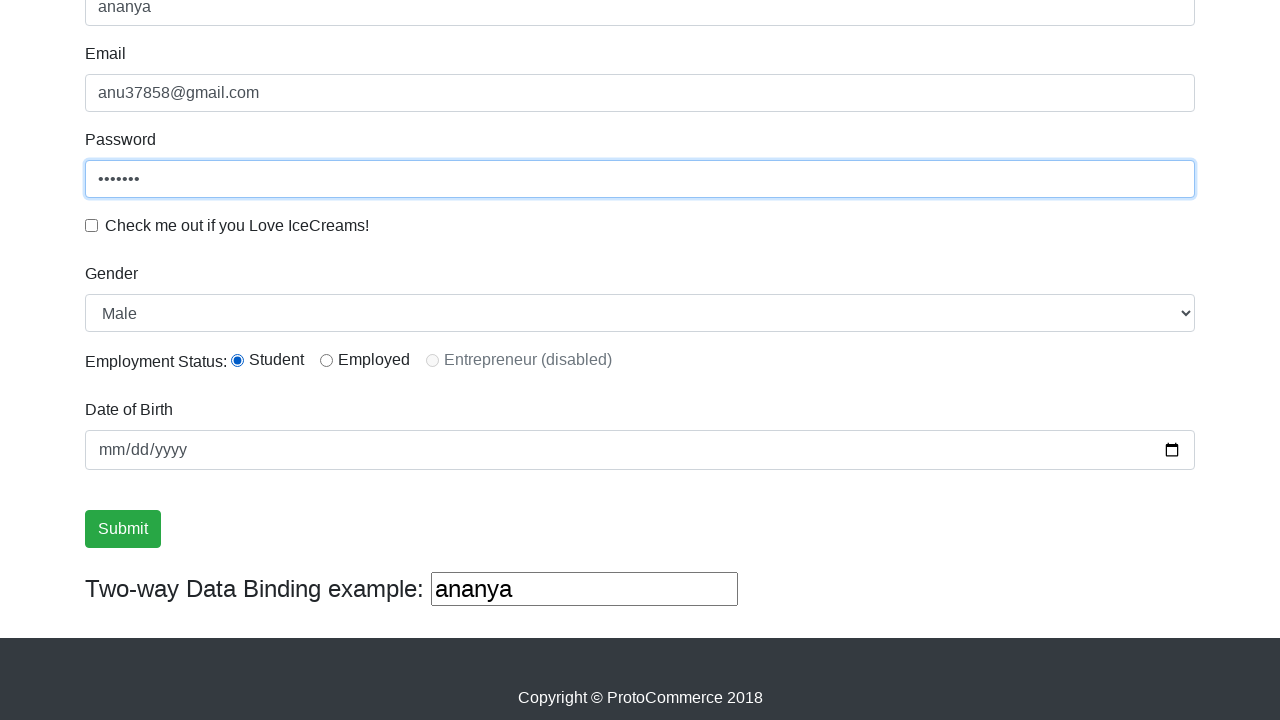

Clicked Submit button to submit the form at (123, 529) on input[value='Submit']
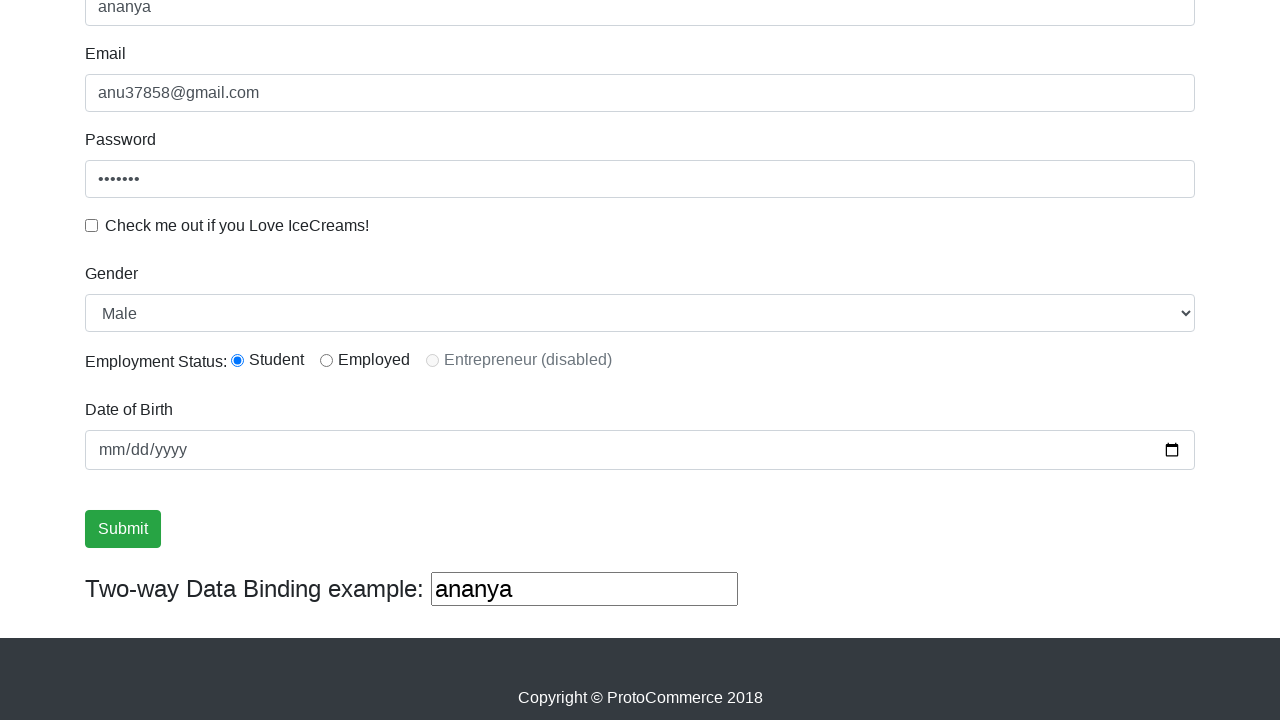

Success message appeared after form submission
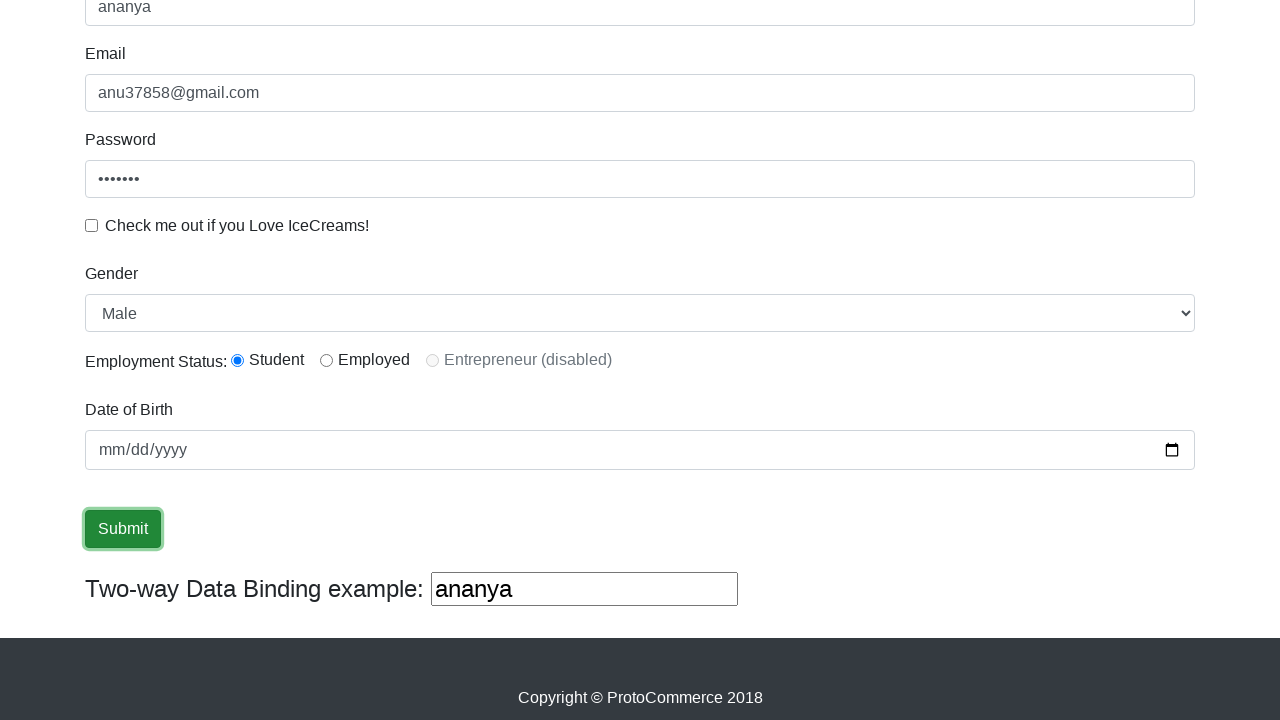

Retrieved success message text content
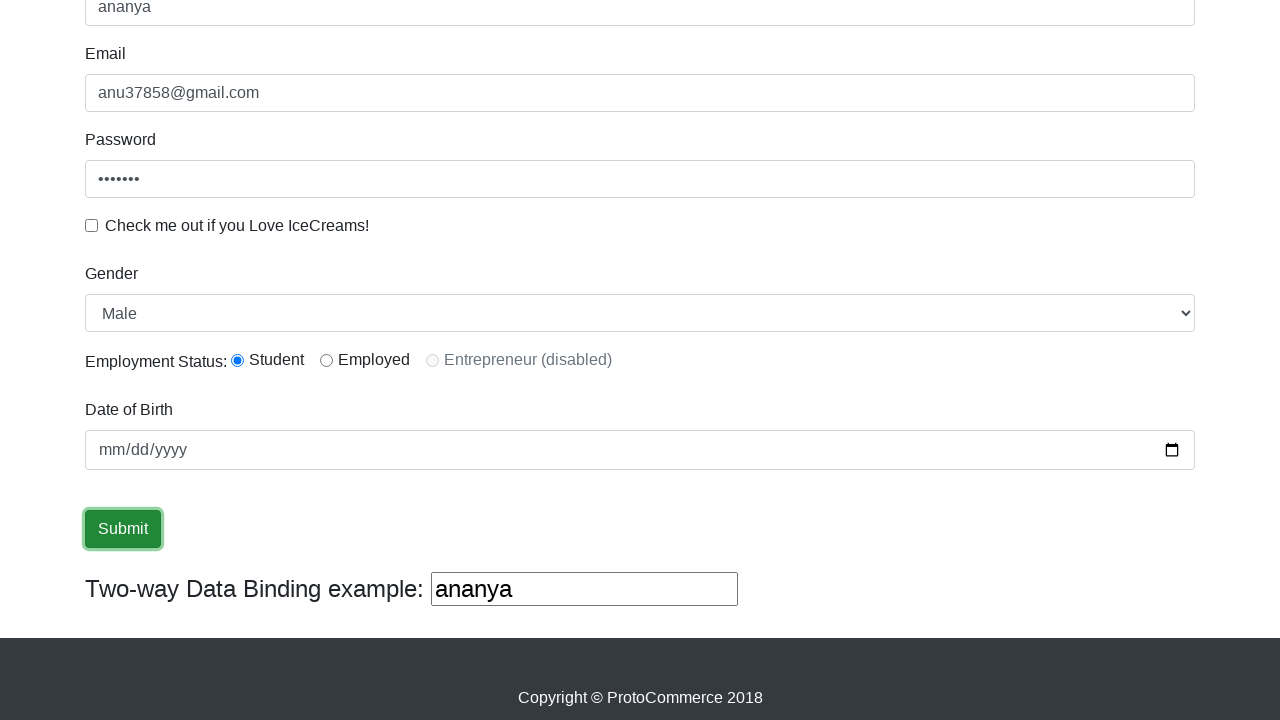

Verified success message contains 'success'
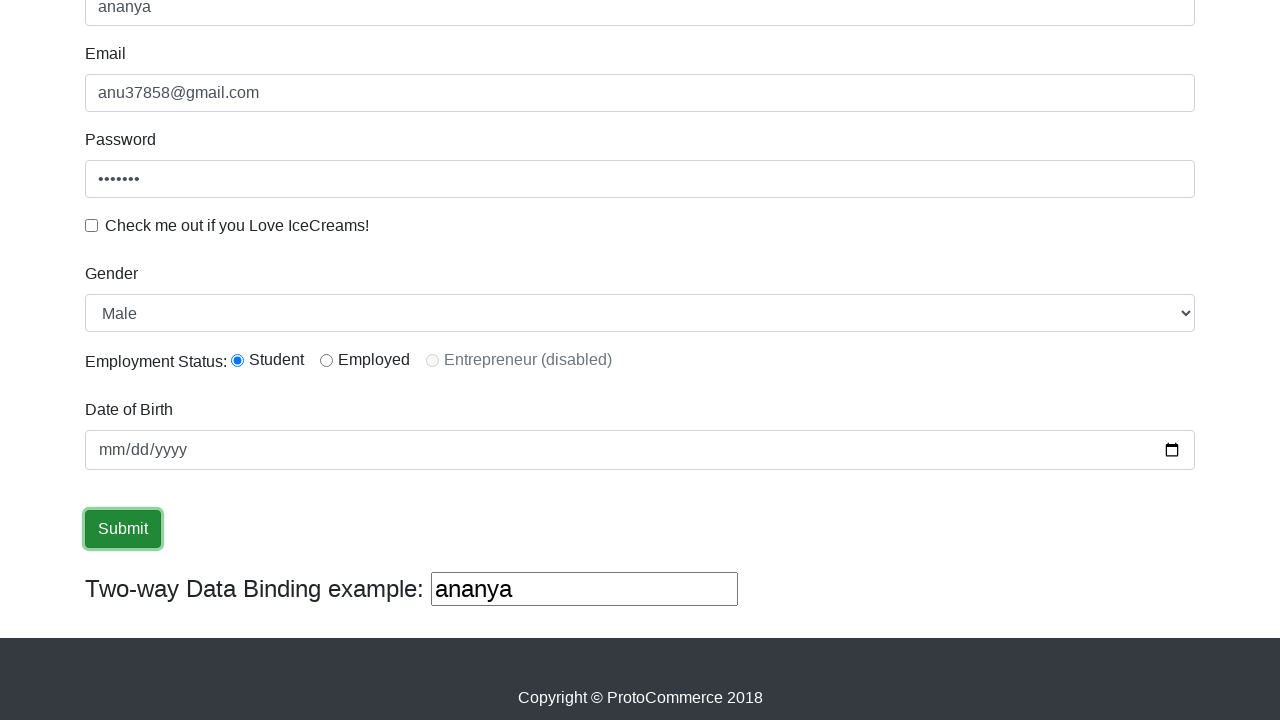

Filled third text input field with 'ananya' on (//input[@type='text'])[3]
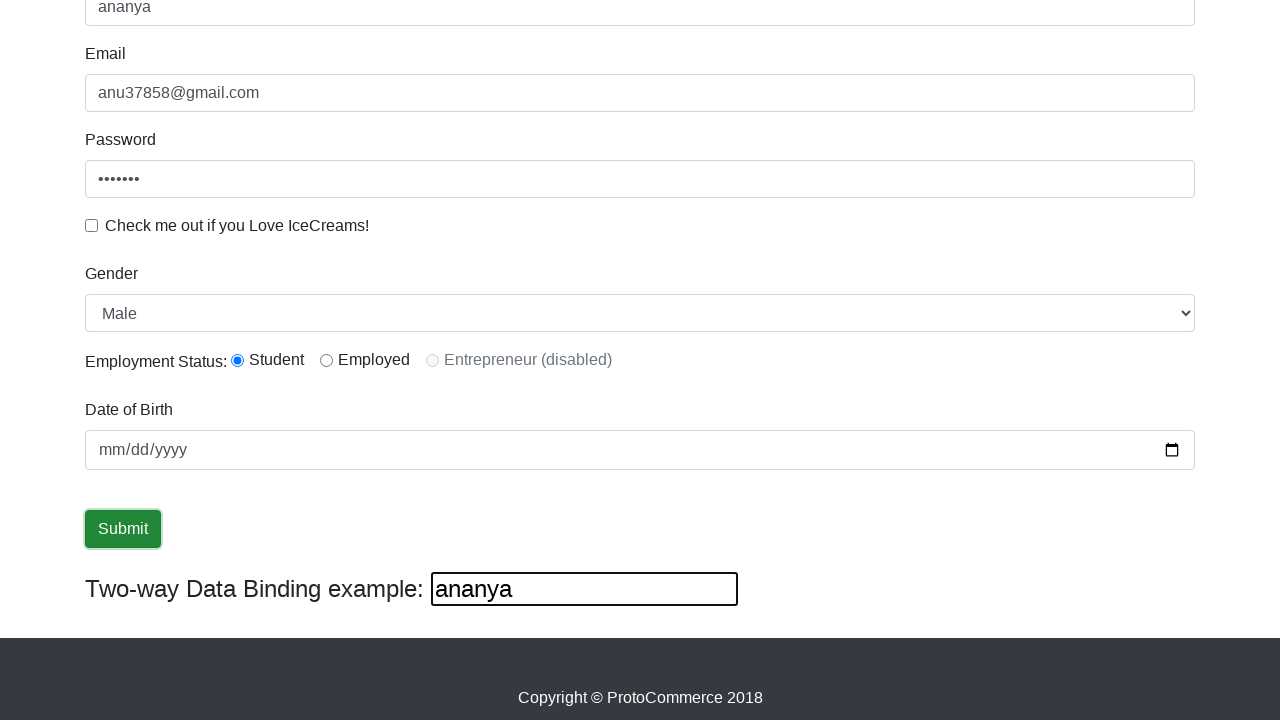

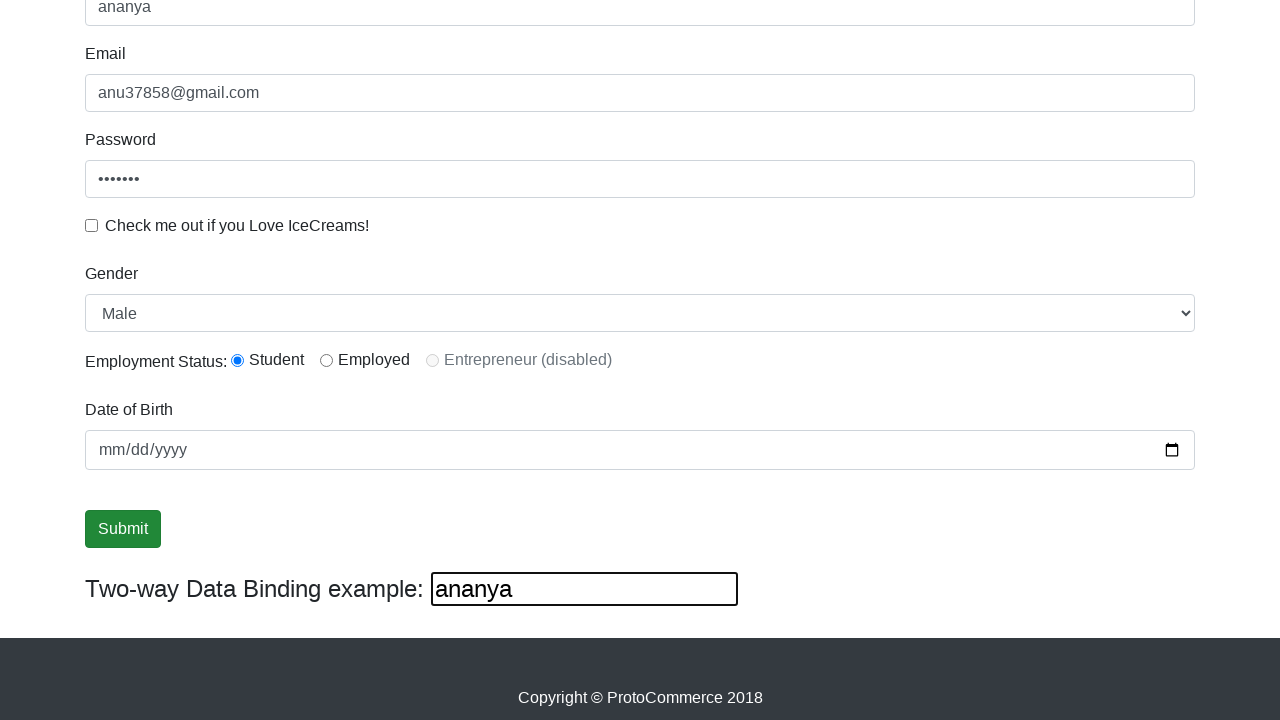